Scrolls down to footer and verifies the subscription section heading is visible

Starting URL: http://automationexercise.com

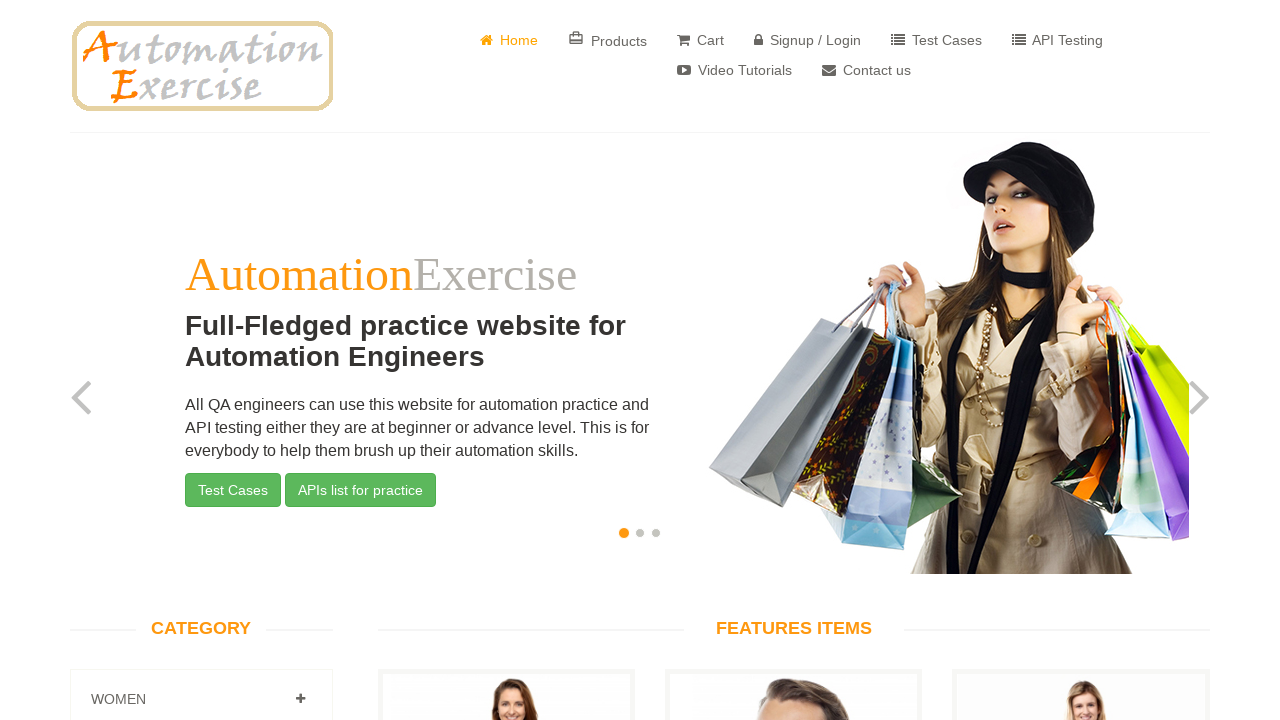

Located subscription footer heading element
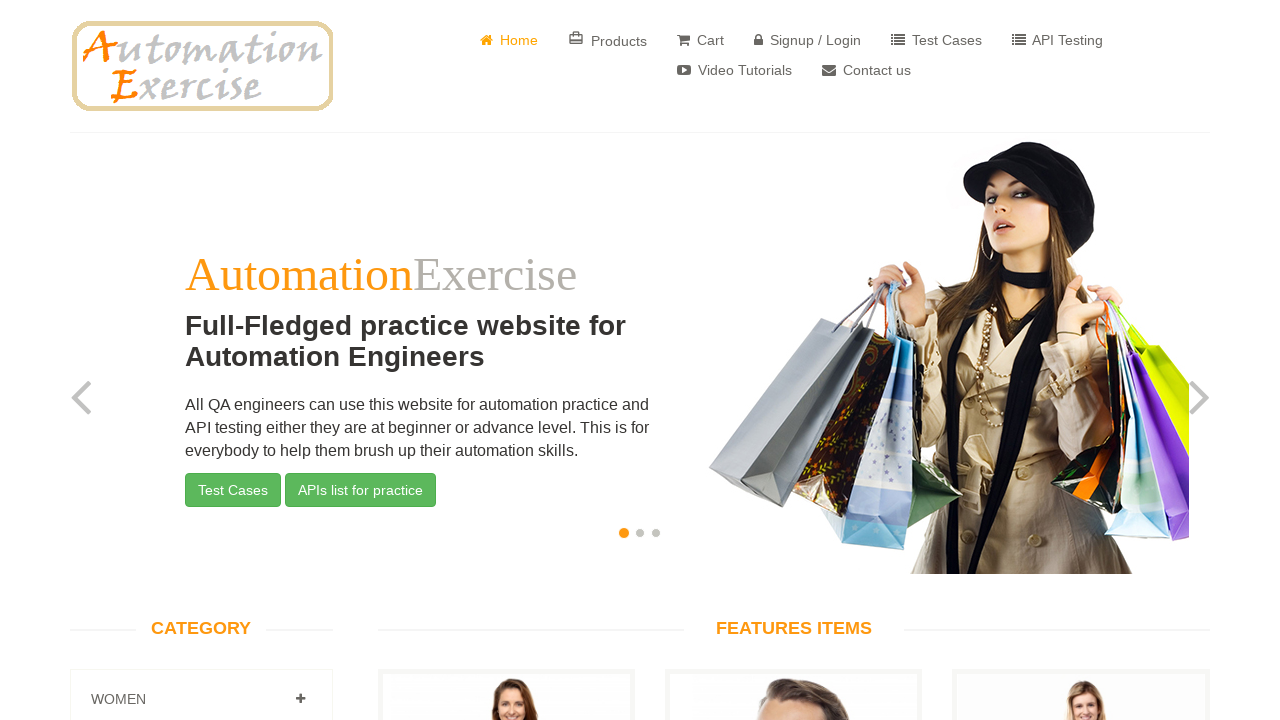

Scrolled down to subscription section footer
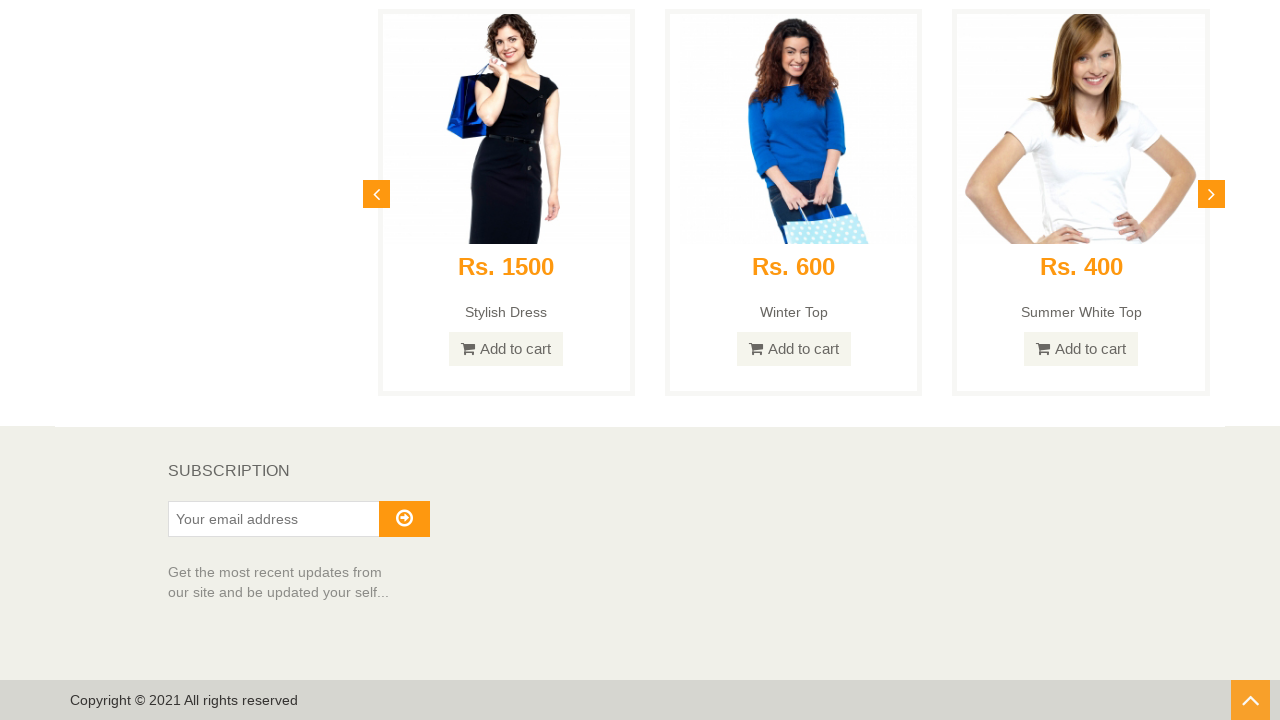

Verified subscription section heading is visible
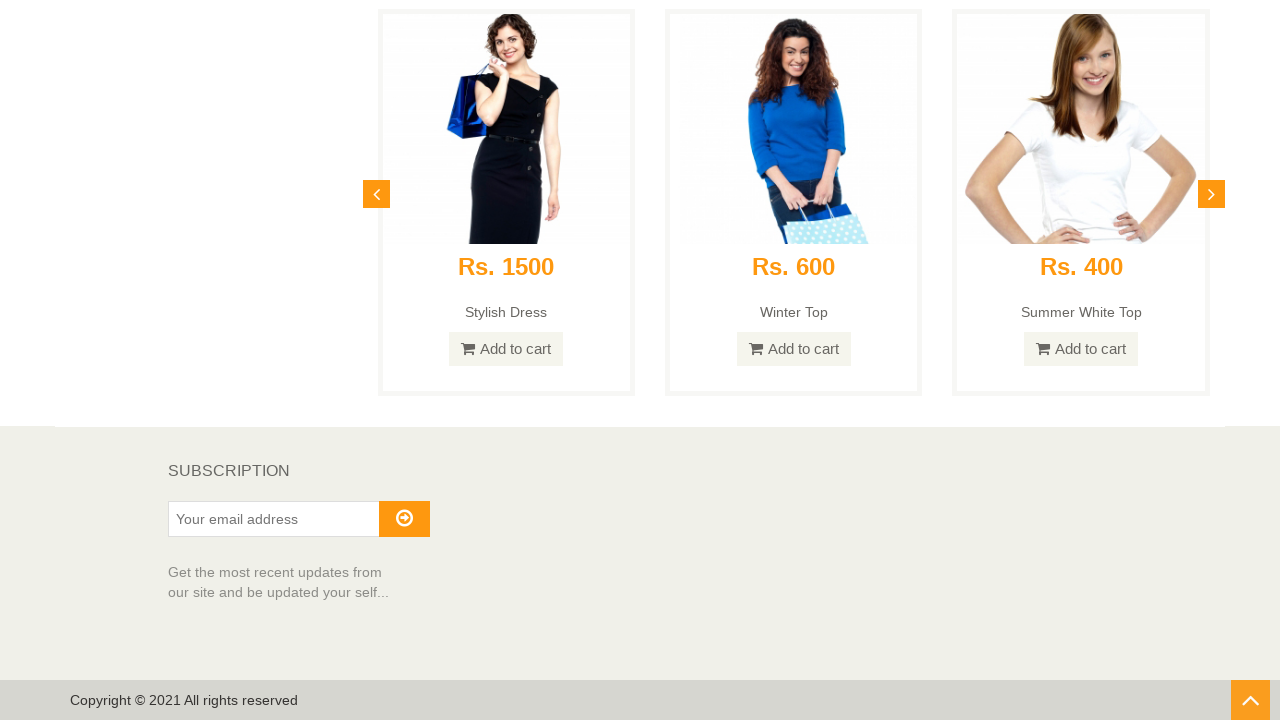

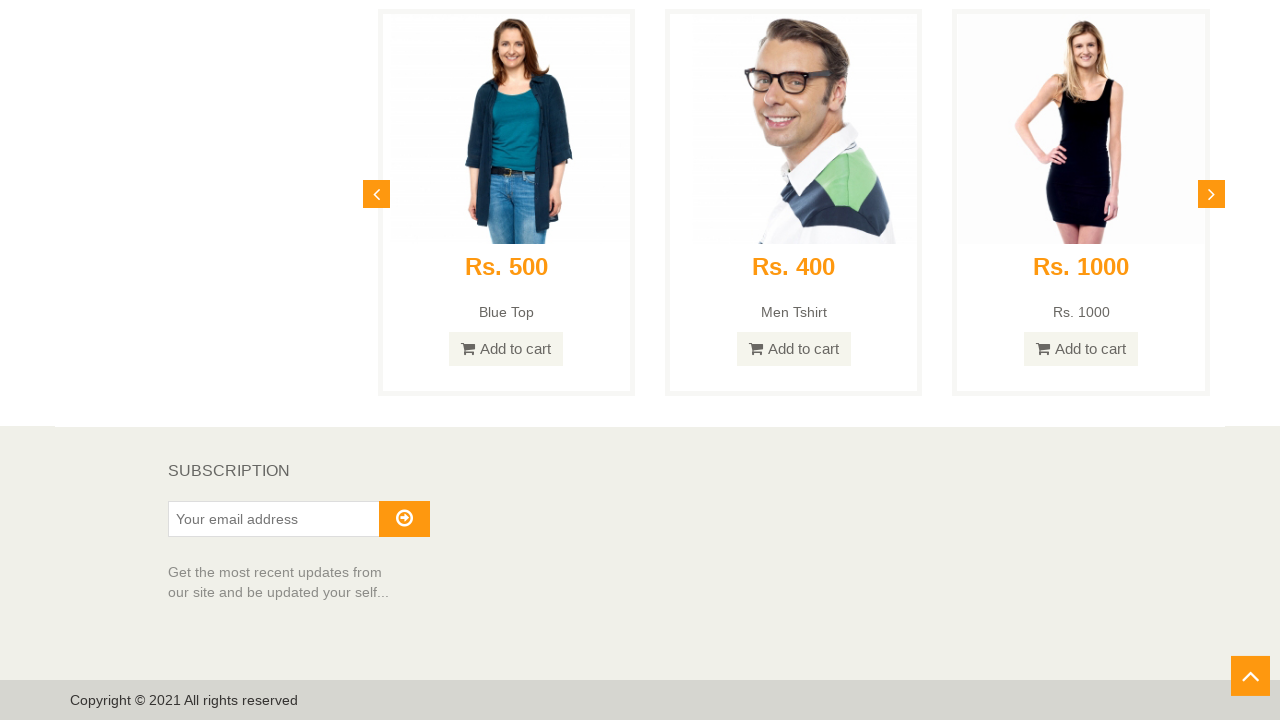